Tests a button click interaction and verifies that a success message appears after clicking

Starting URL: http://suninjuly.github.io/wait1.html

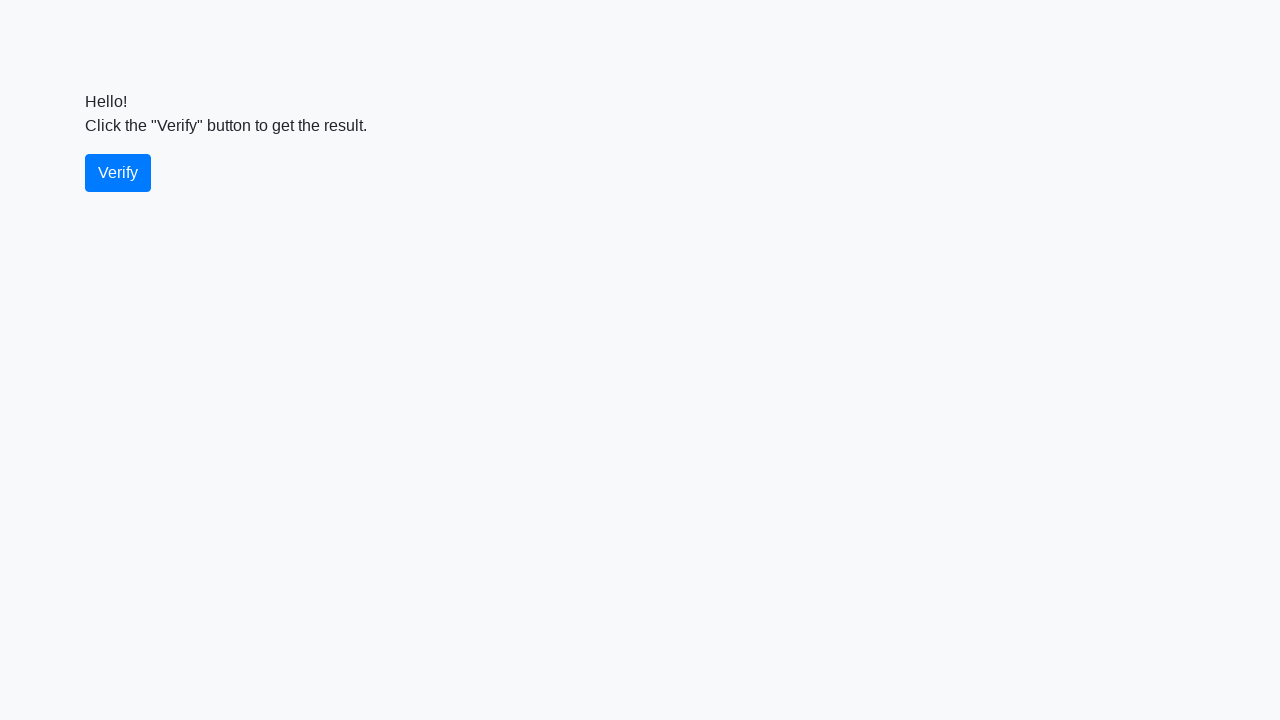

Clicked the verify button at (118, 173) on #verify
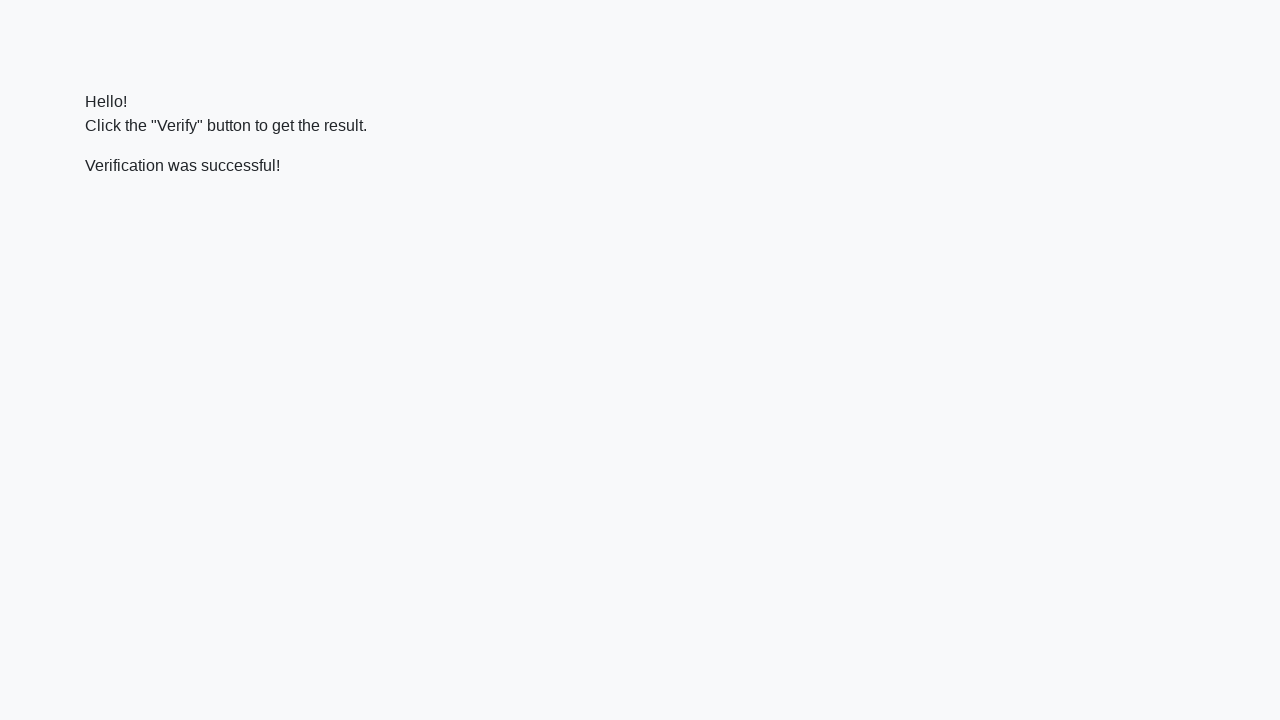

Success message appeared after clicking verify
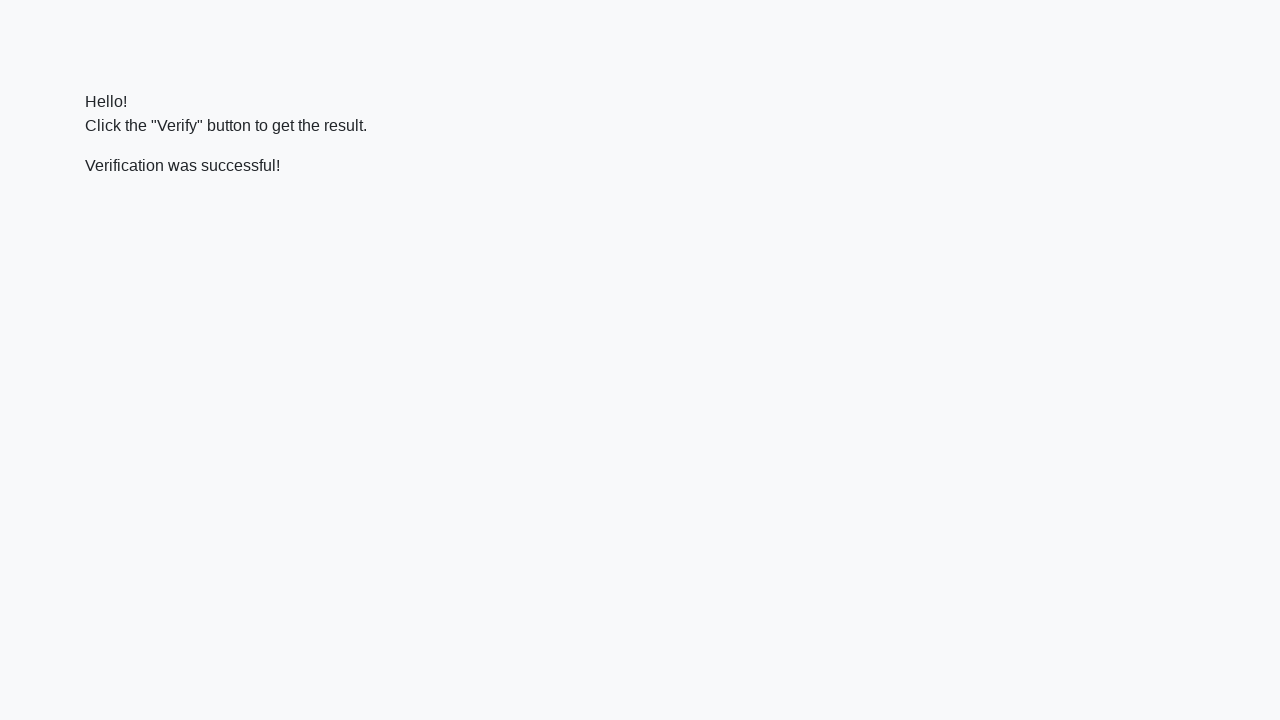

Verified that success message contains 'successful'
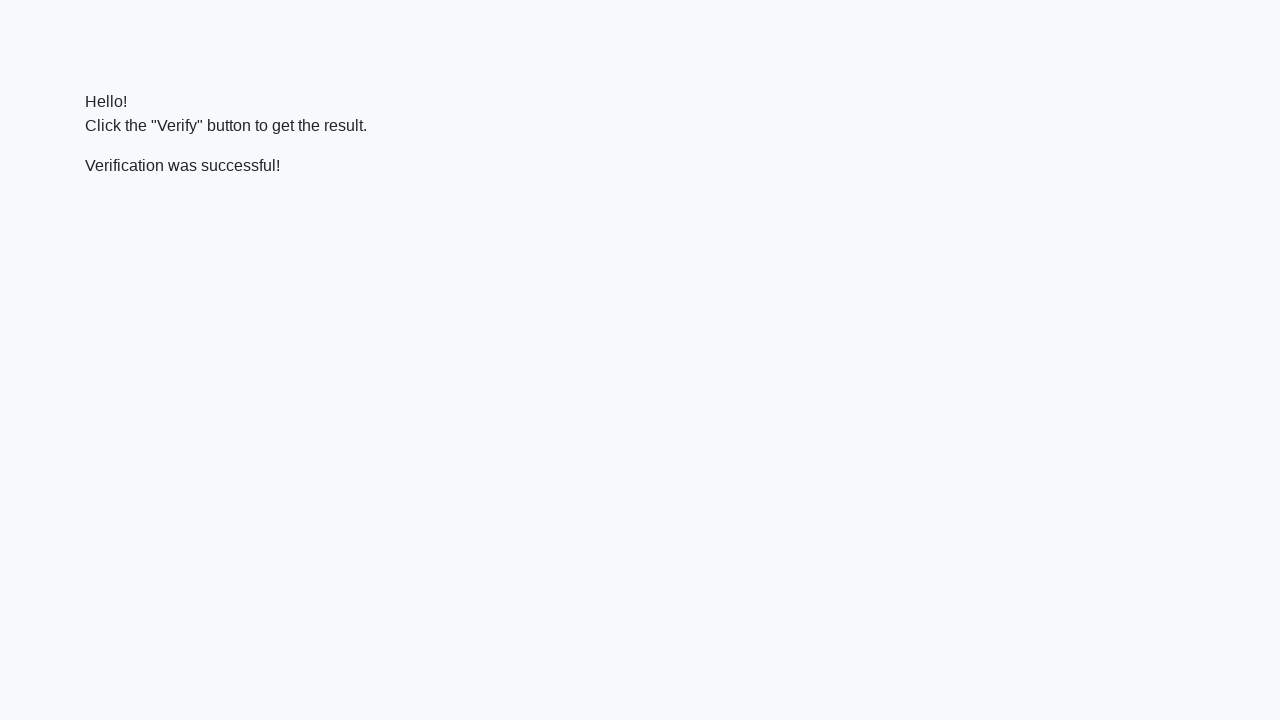

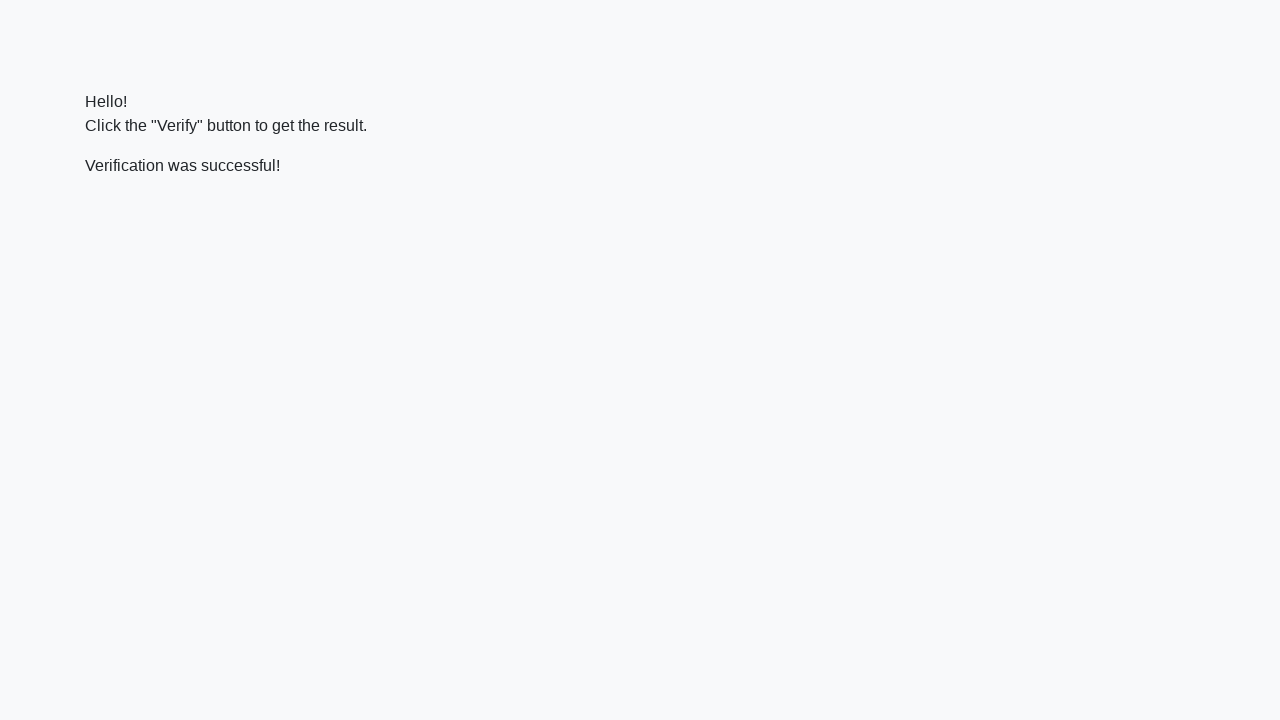